Tests browser navigation functionality by clicking a link, then navigating back, refreshing, and navigating forward

Starting URL: https://echoecho.com/

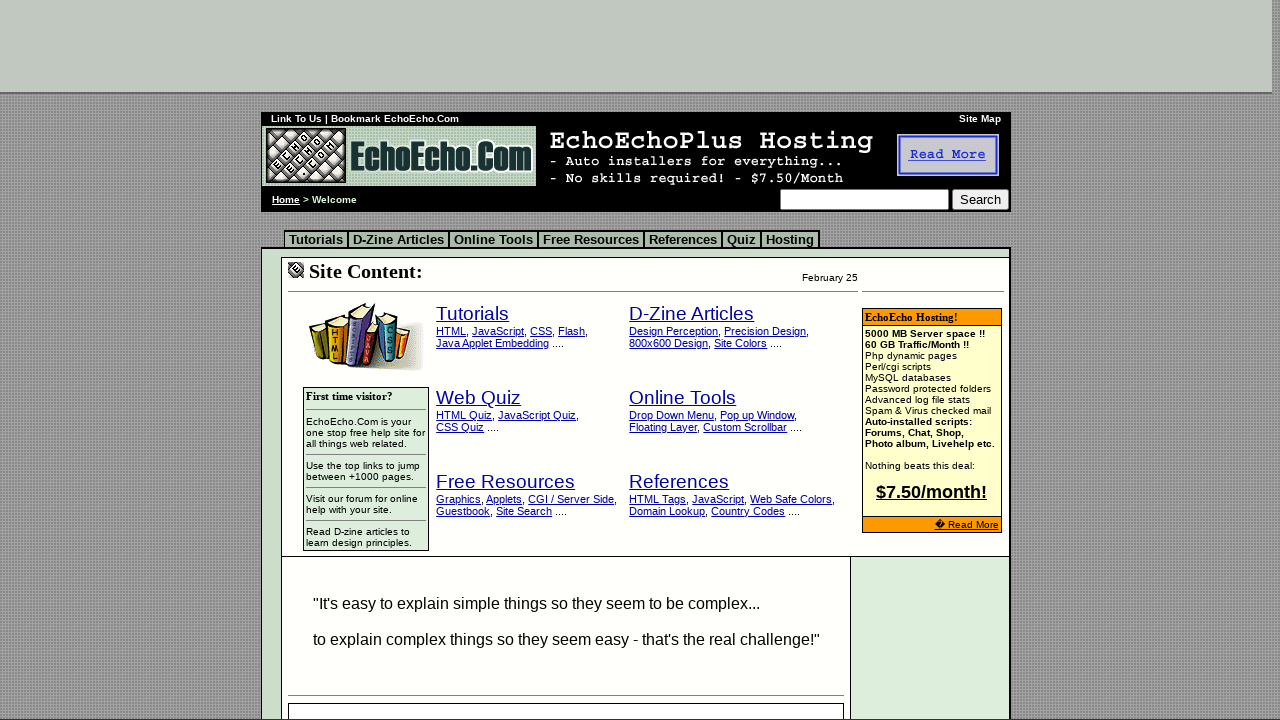

Clicked on Tutorials link at (473, 314) on xpath=//big/a[contains(text(),'Tutorials')]
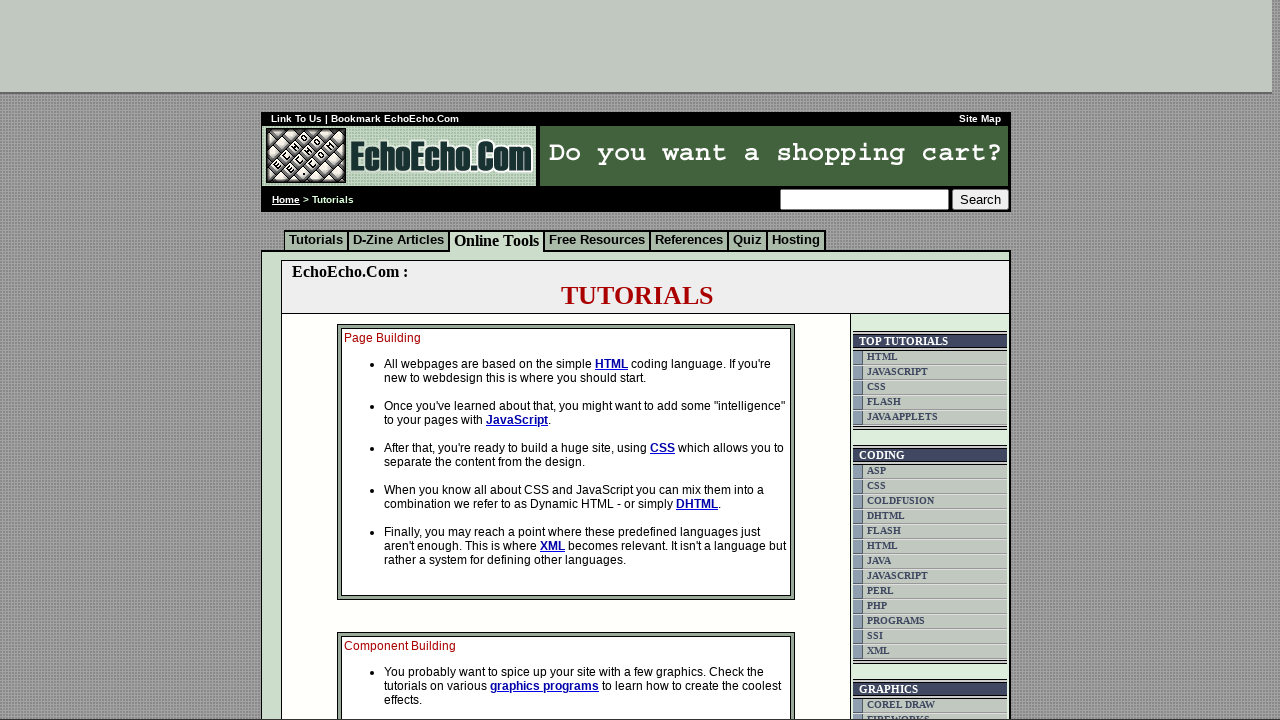

Navigated back to previous page
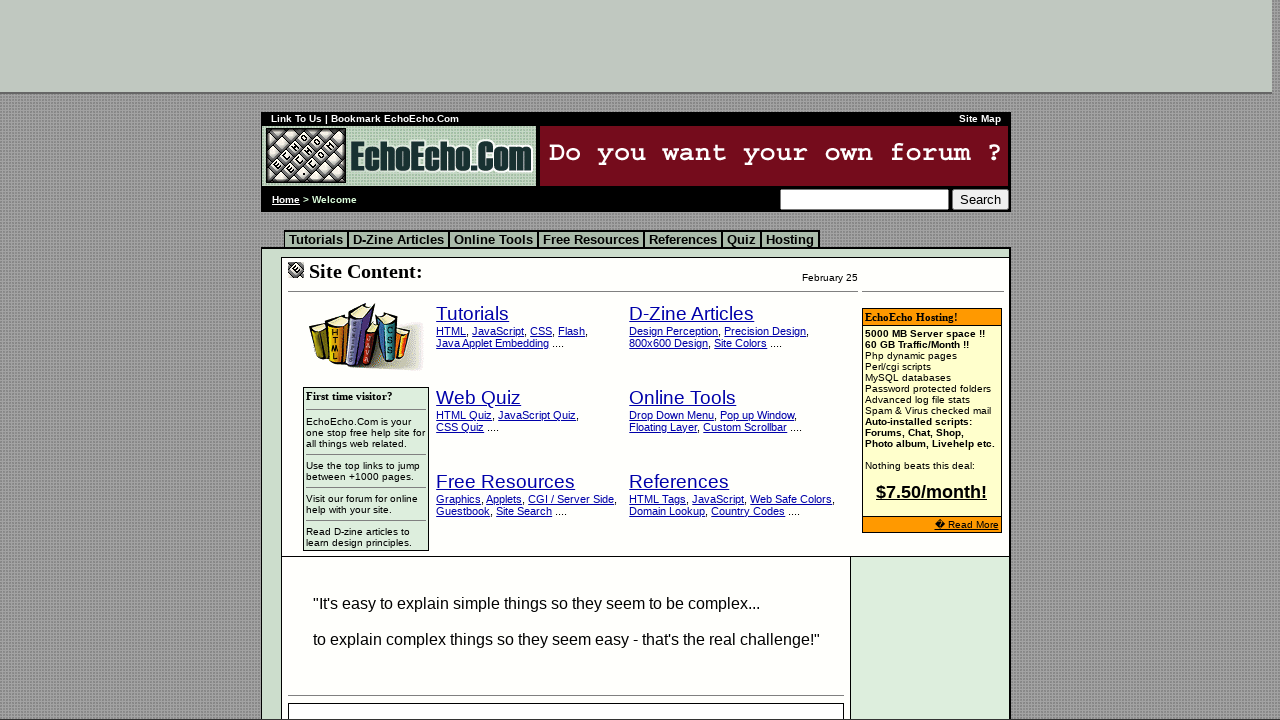

Refreshed the current page
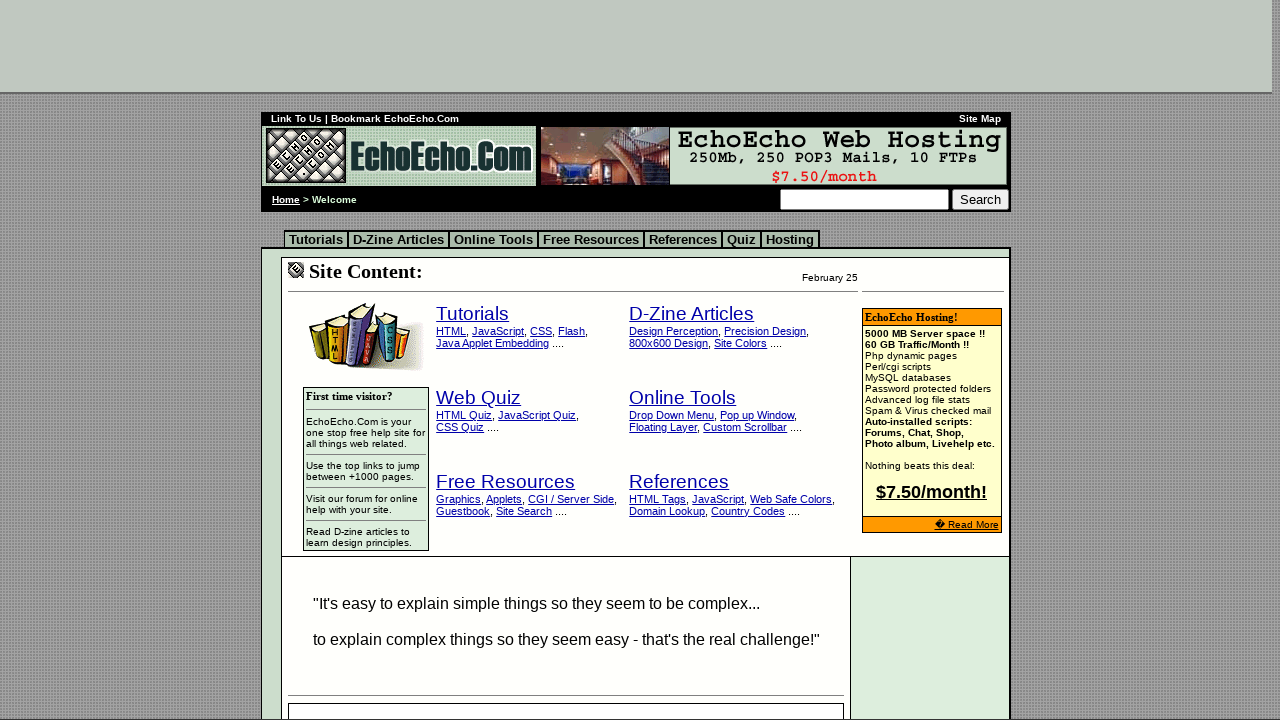

Navigated forward to next page
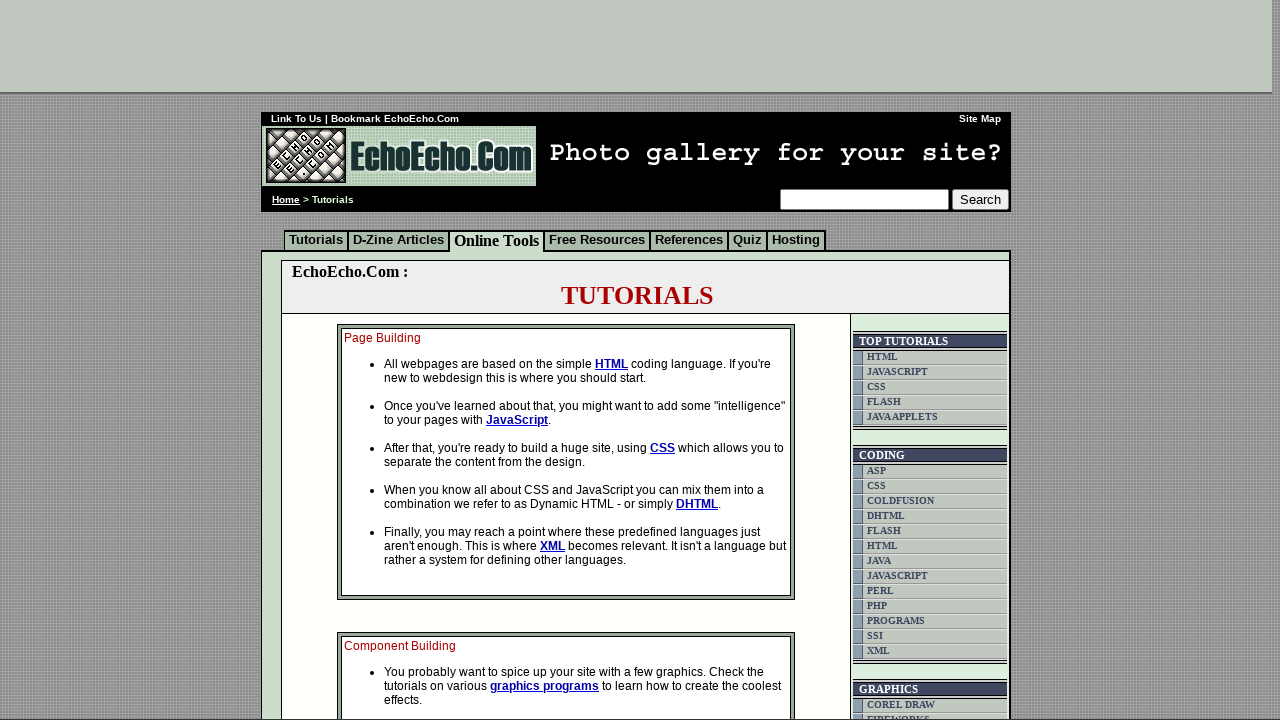

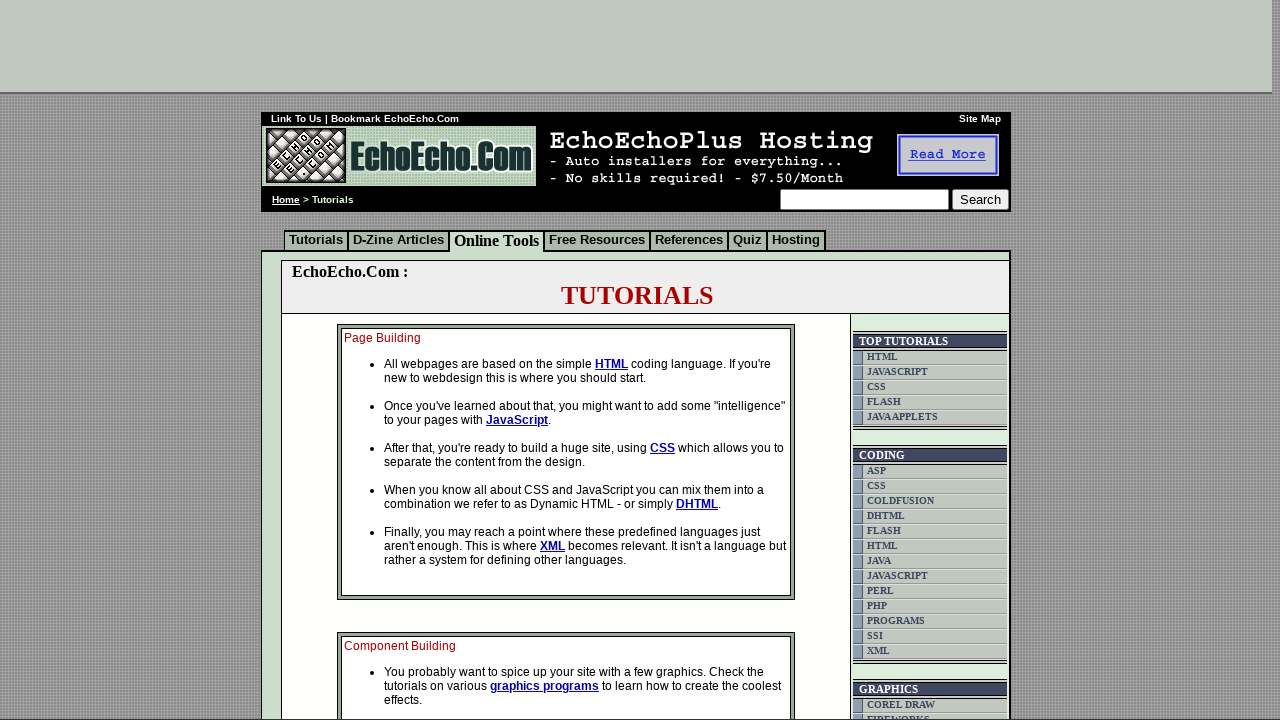